Tests login form validation with empty credentials by typing values, clearing both username and password fields, then submitting to verify "Username is required" error message appears

Starting URL: https://www.saucedemo.com/

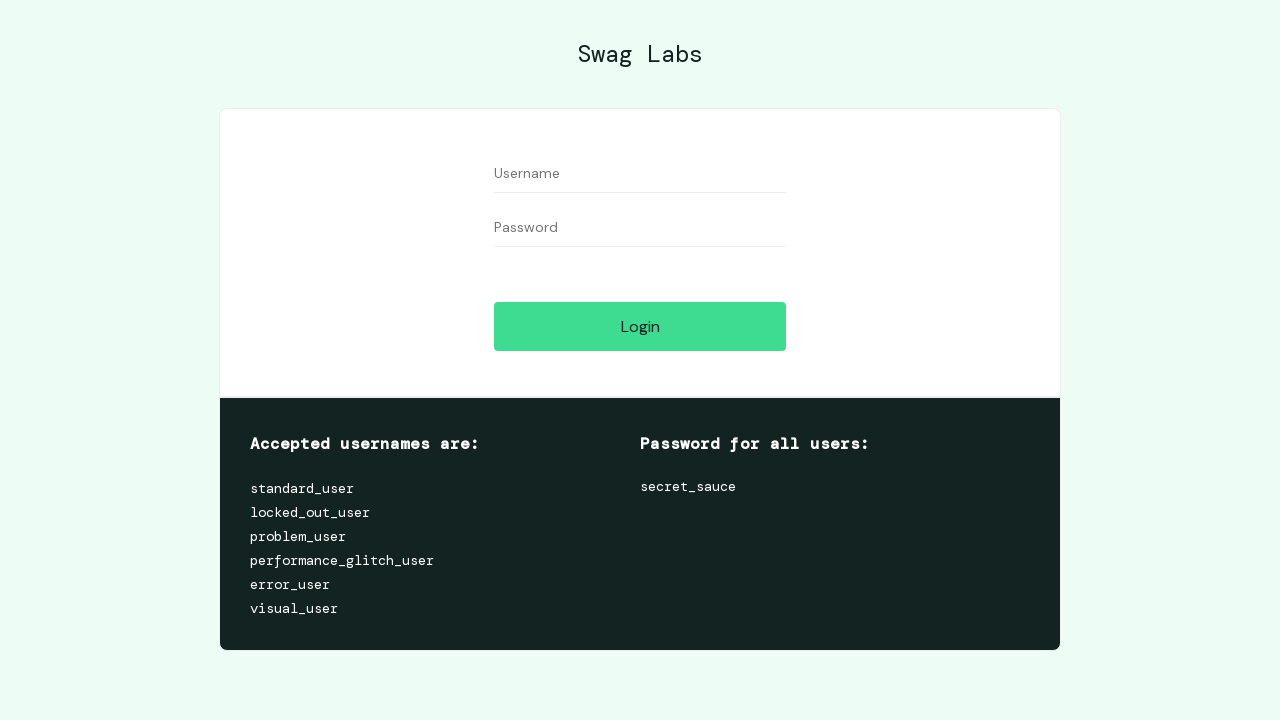

Filled username field with 'testuser123' on //input[@id='user-name']
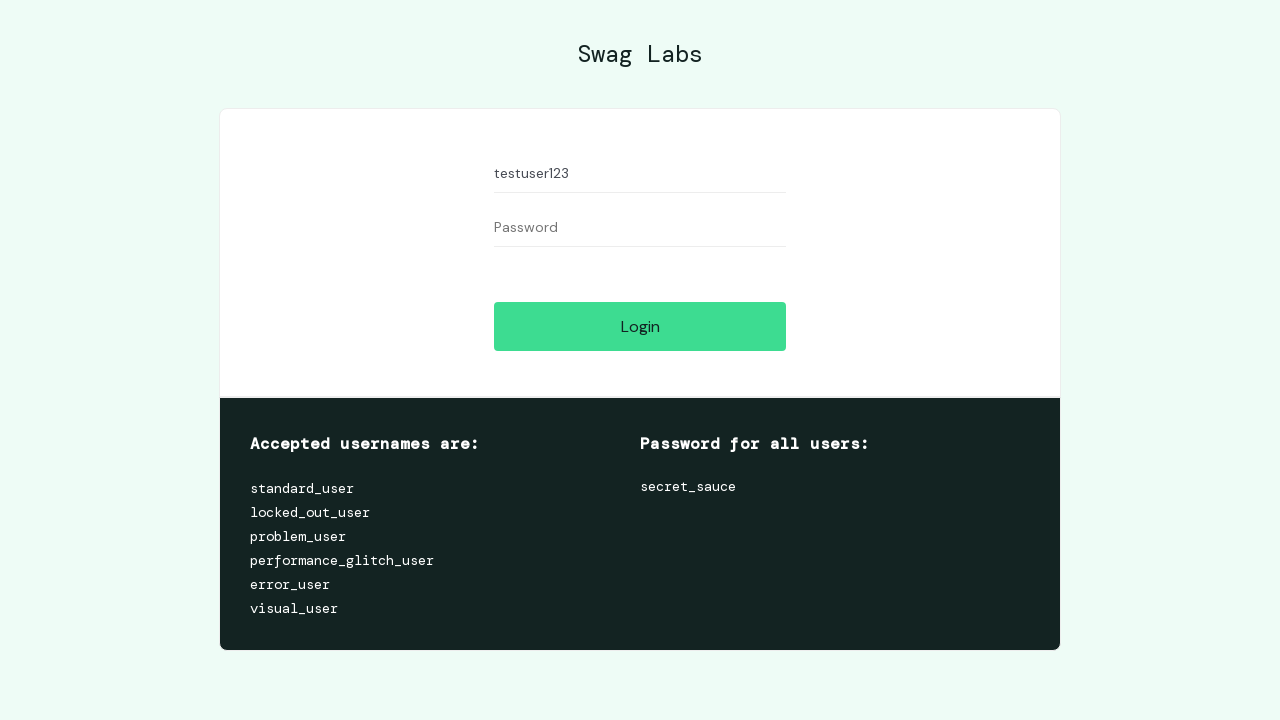

Filled password field with 'testpass456' on //input[@id='password']
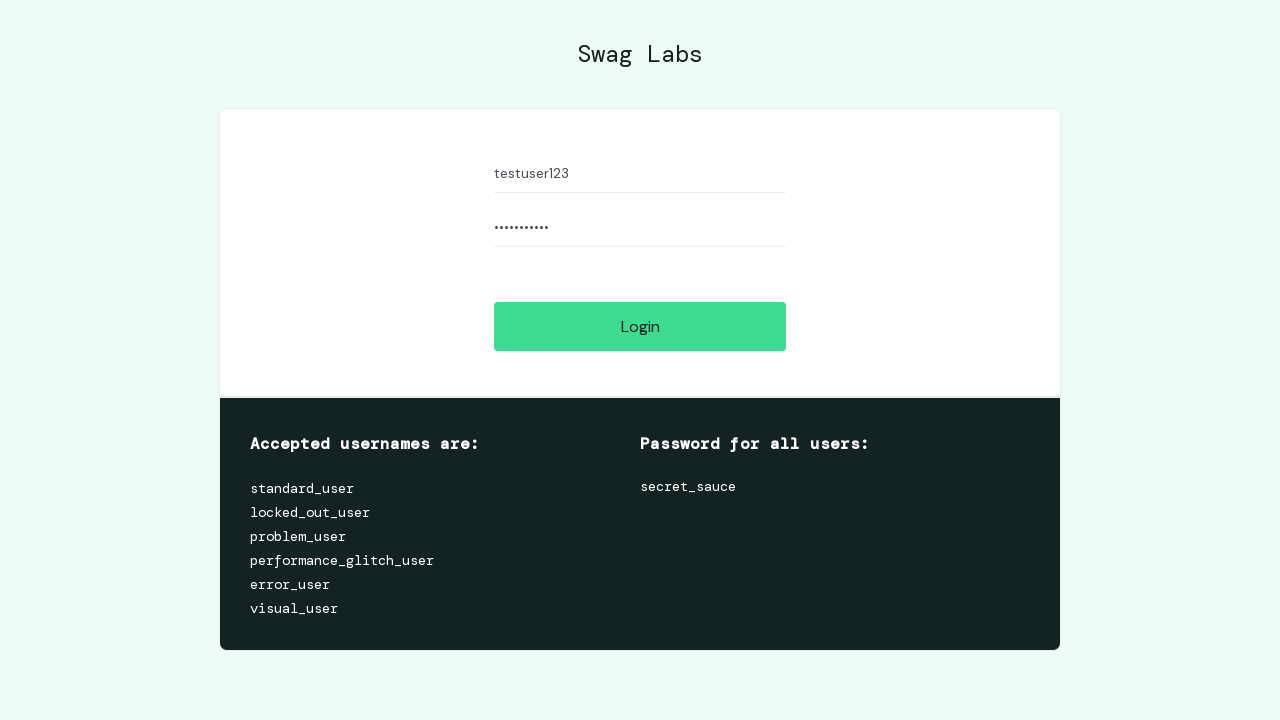

Cleared username field on //input[@id='user-name']
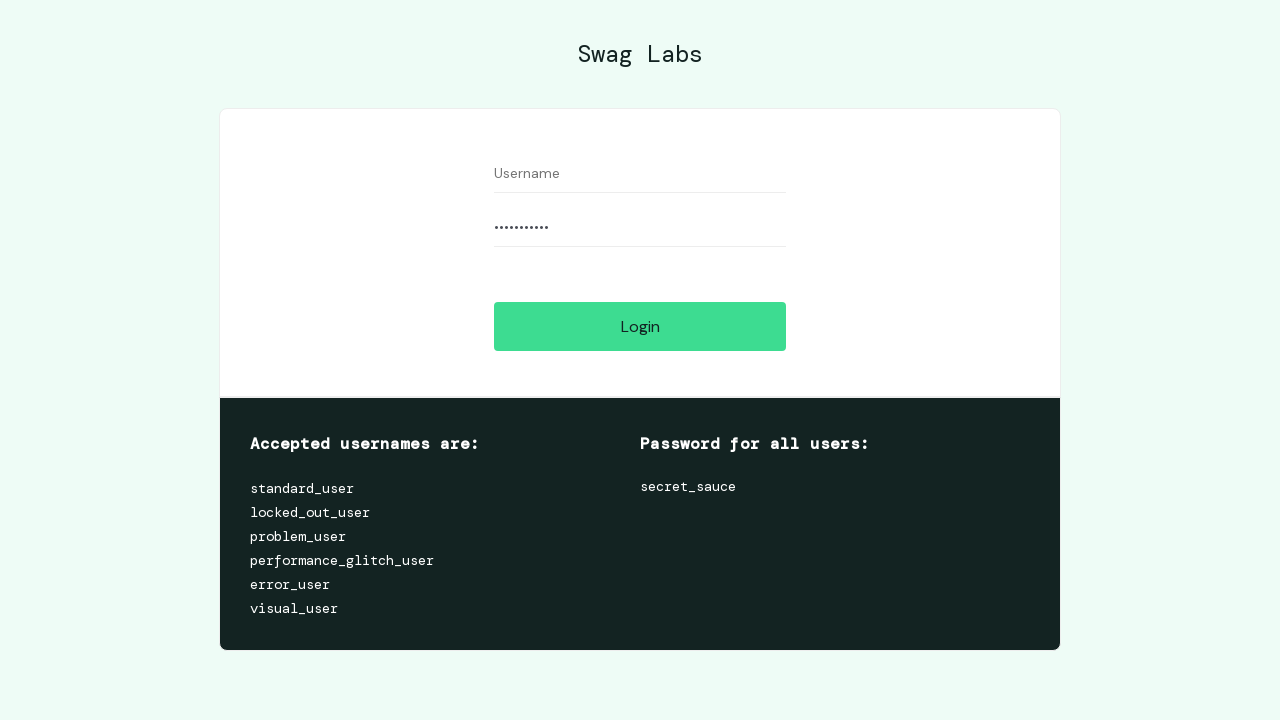

Cleared password field on //input[@id='password']
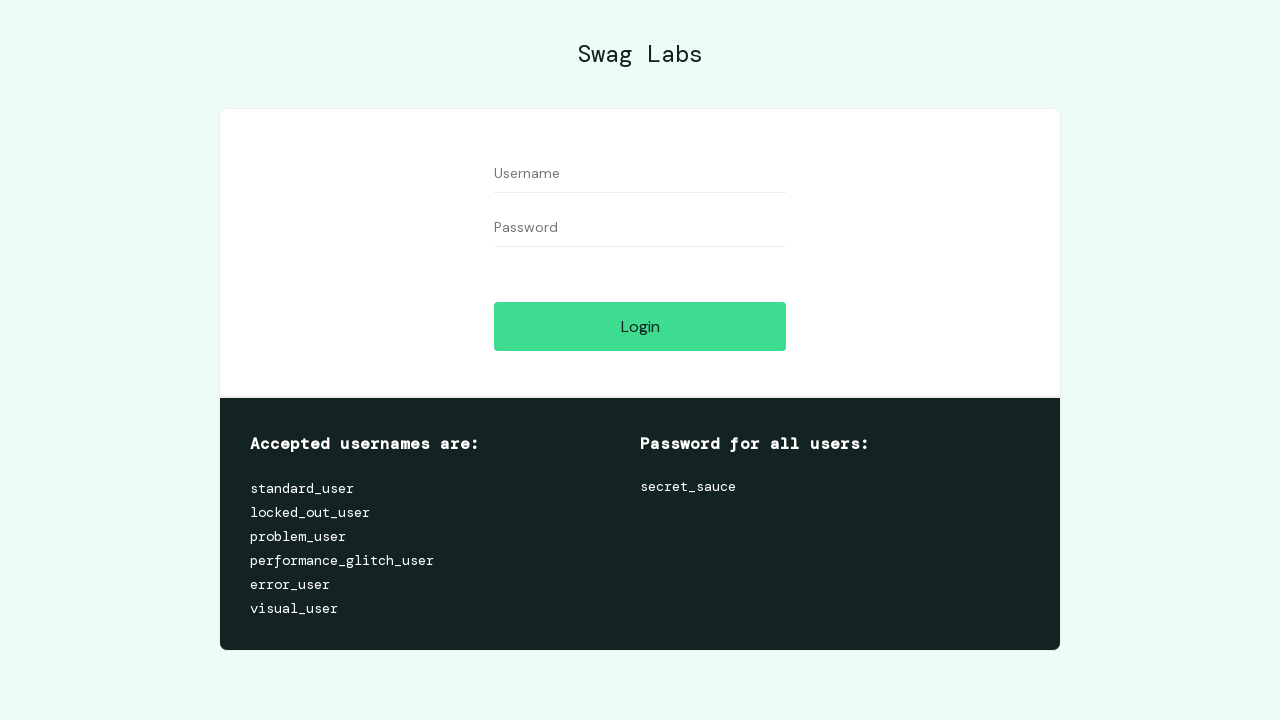

Clicked the Login button with empty credentials at (640, 326) on xpath=//input[@id='login-button']
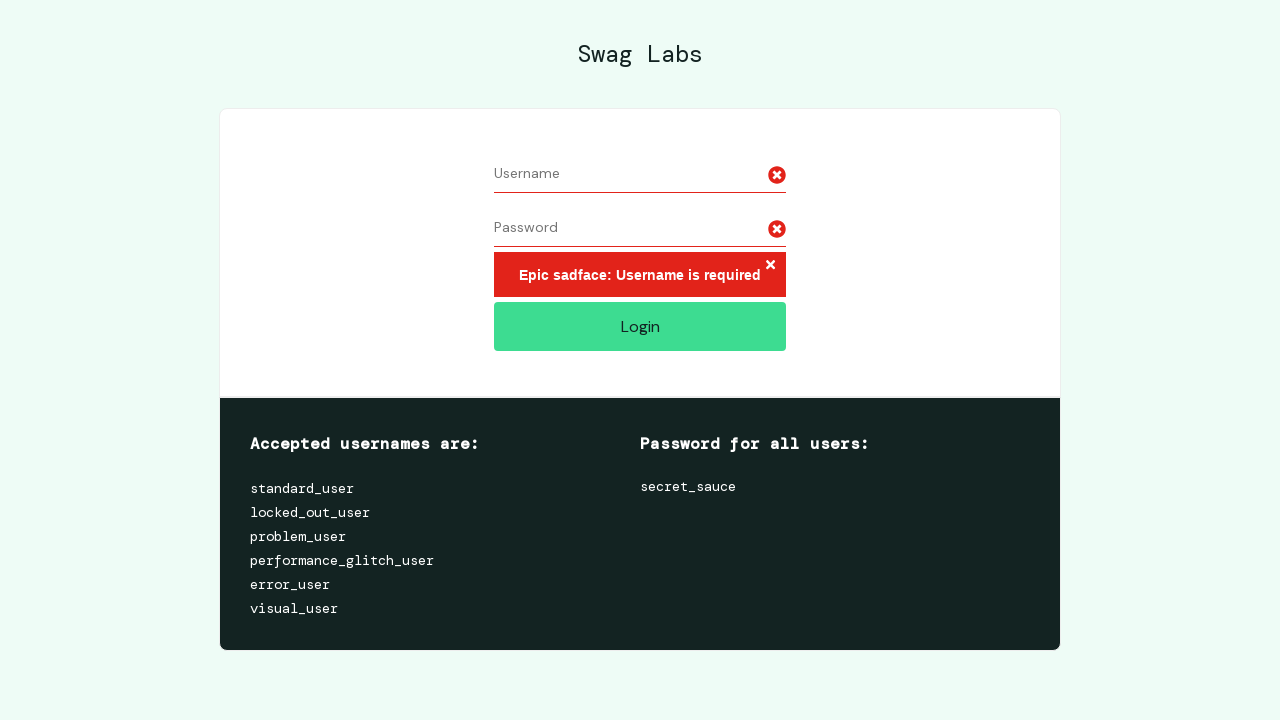

Error message appeared - 'Username is required' validation error verified
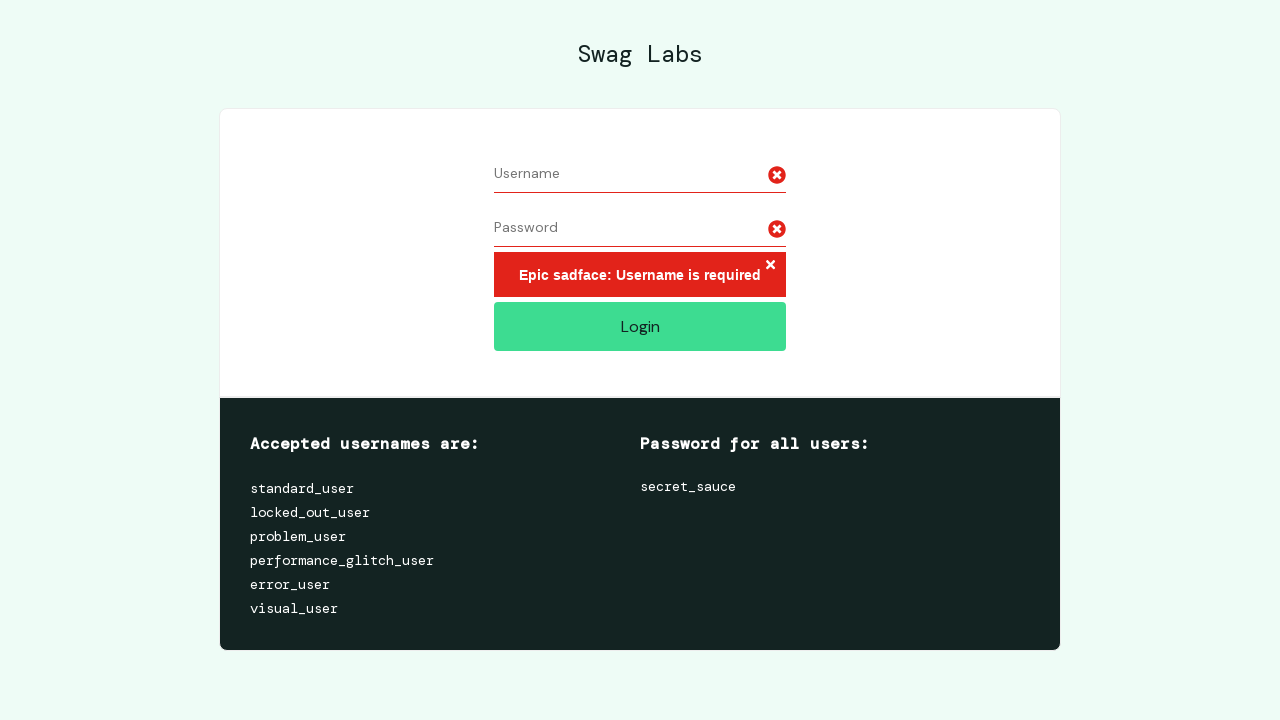

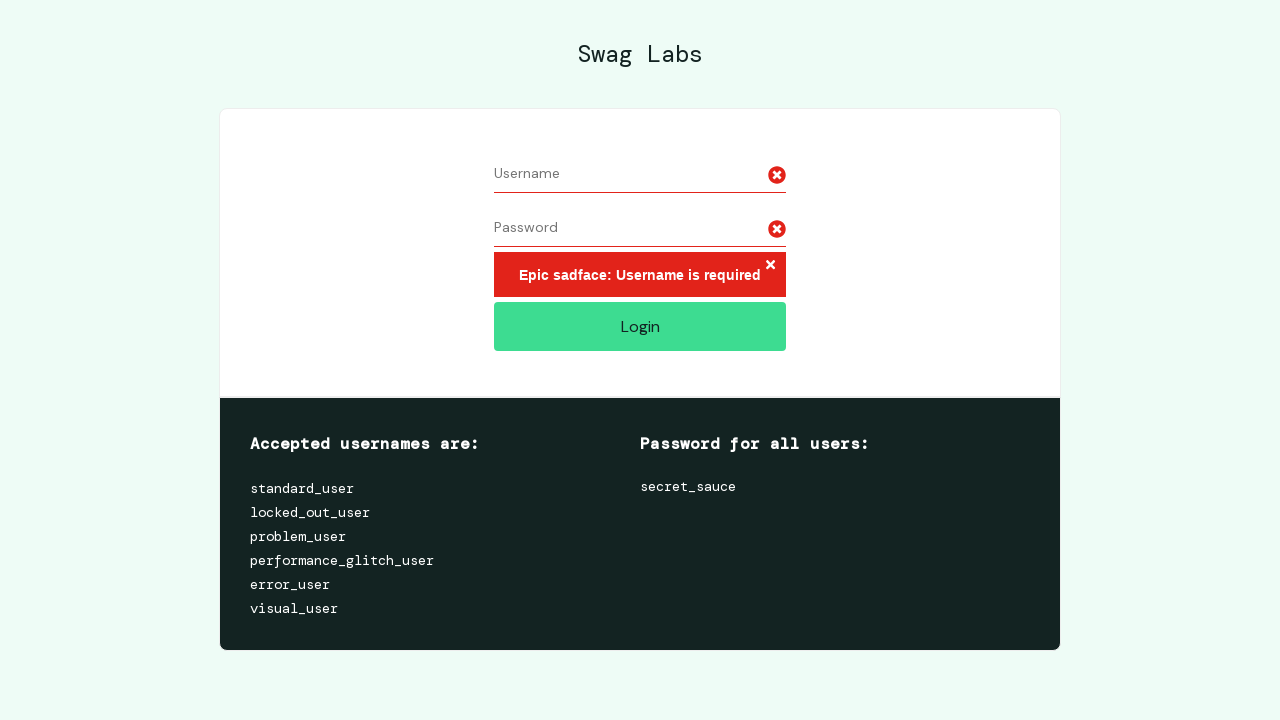